Navigates to GoDaddy domain search page for a specific domain, refreshes the page, and waits for domain availability results to load.

Starting URL: https://in.godaddy.com/domainsearch/find?checkAvail=1&domainToCheck=bjmtuc.club

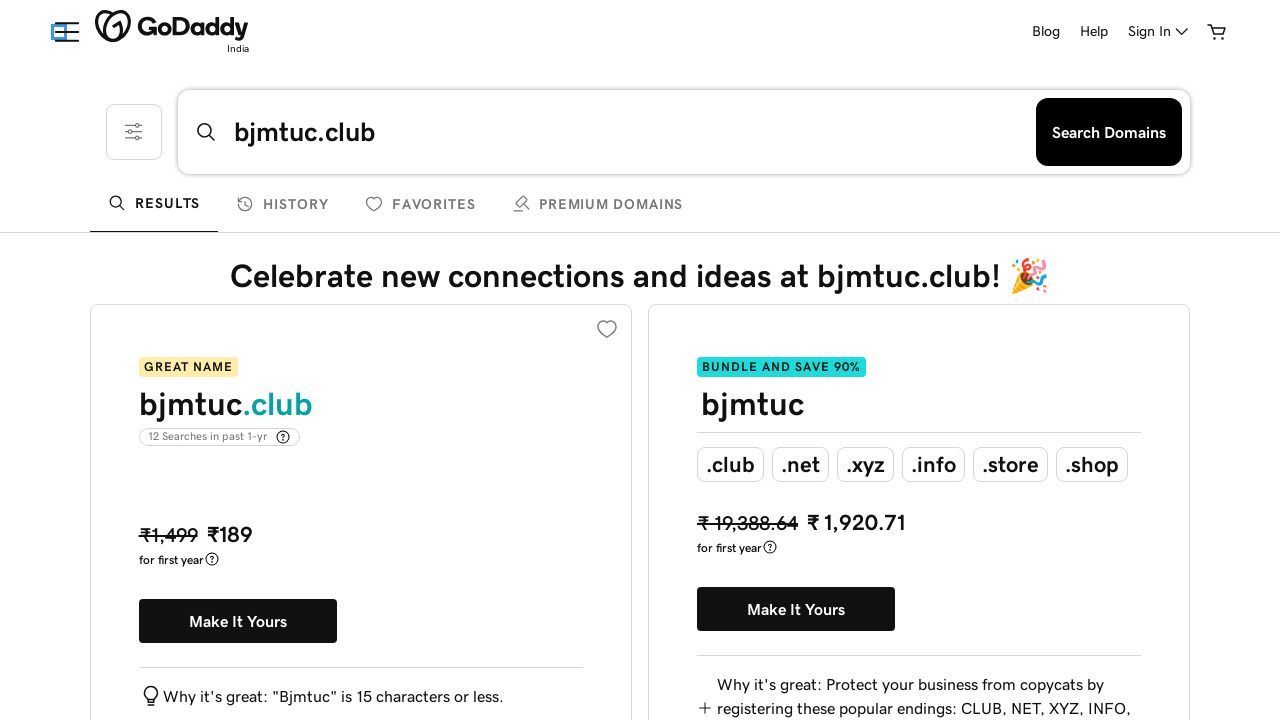

Waited for page to reach domcontentloaded state
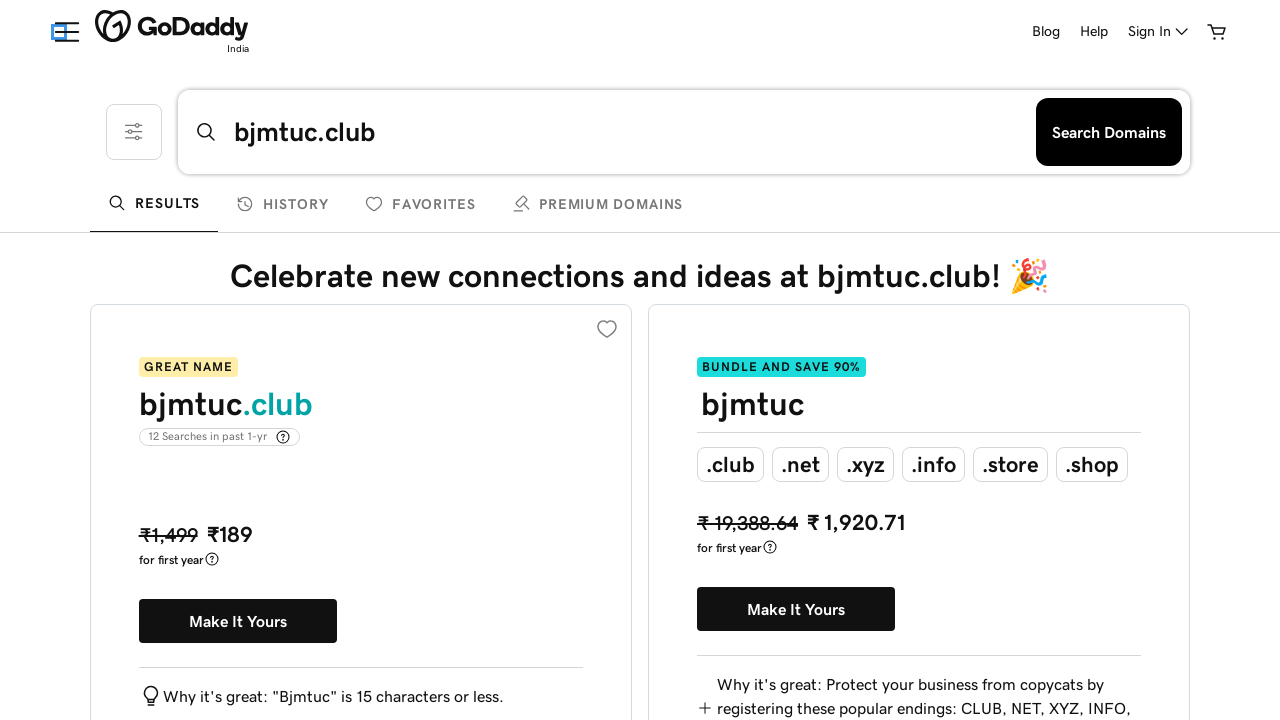

Reloaded the page to refresh domain search
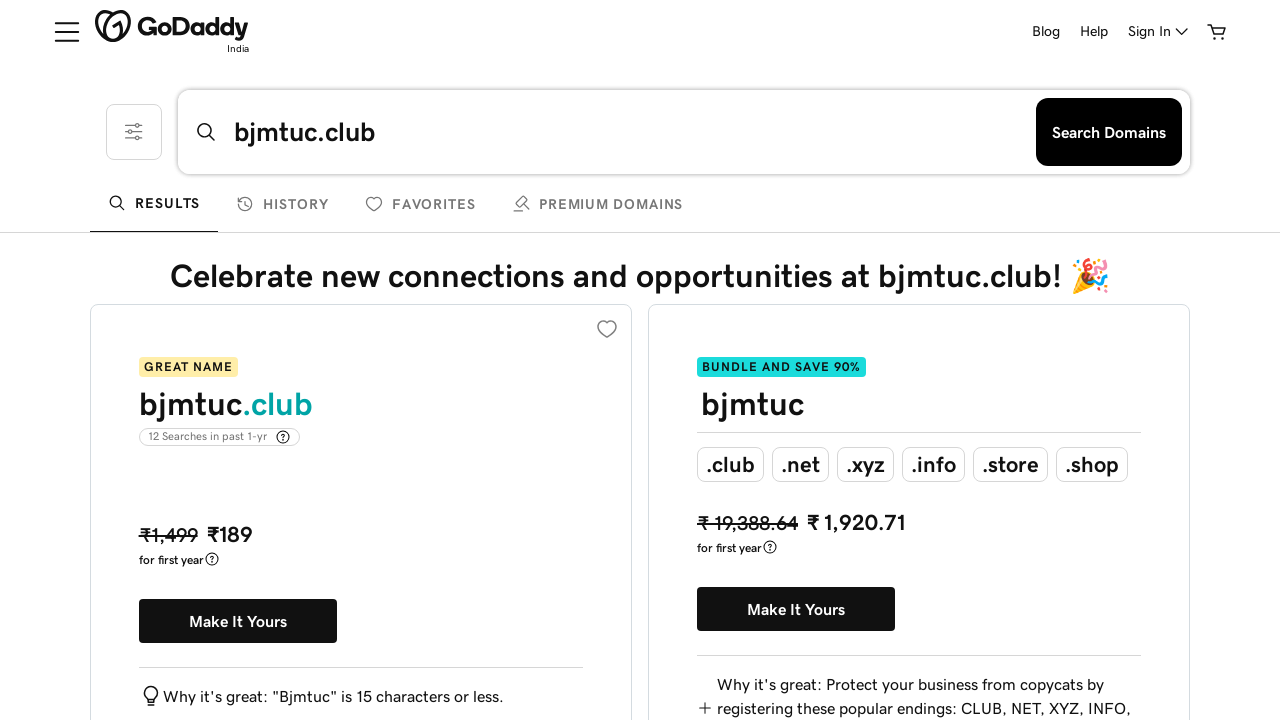

Domain availability results loaded successfully
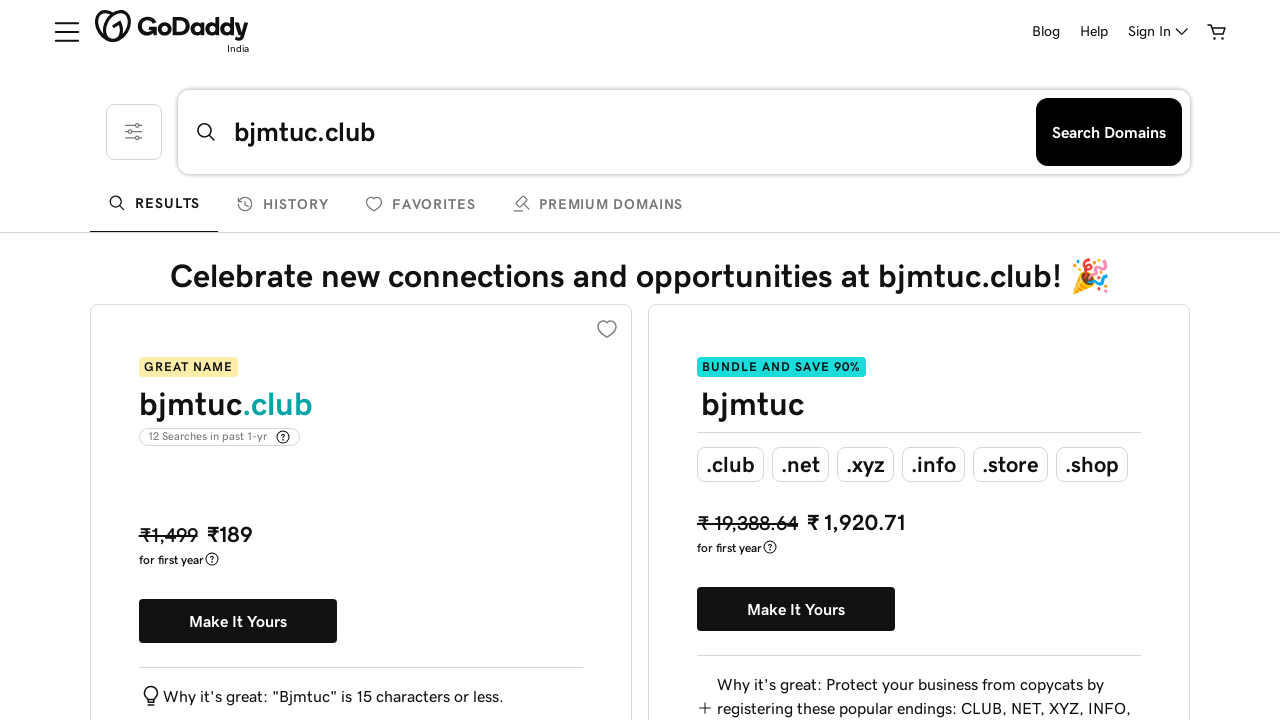

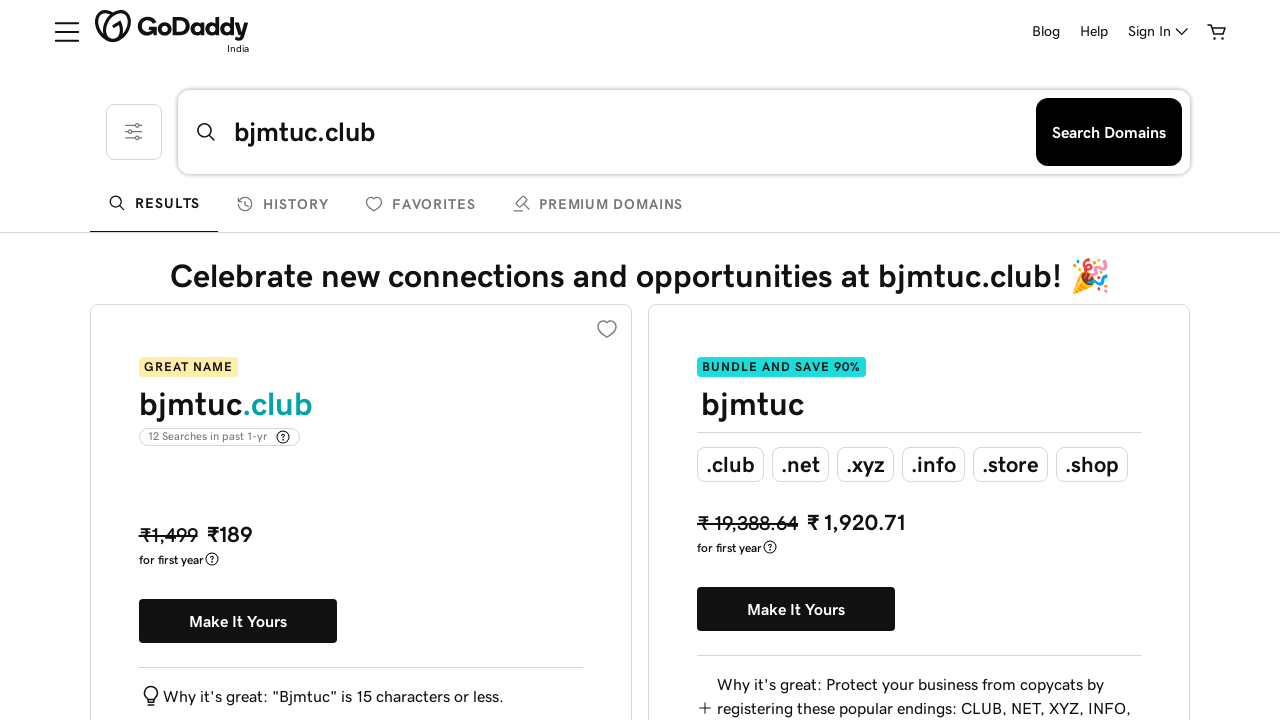